Tests dynamic loading examples by clicking start buttons and waiting for content

Starting URL: https://the-internet.herokuapp.com/

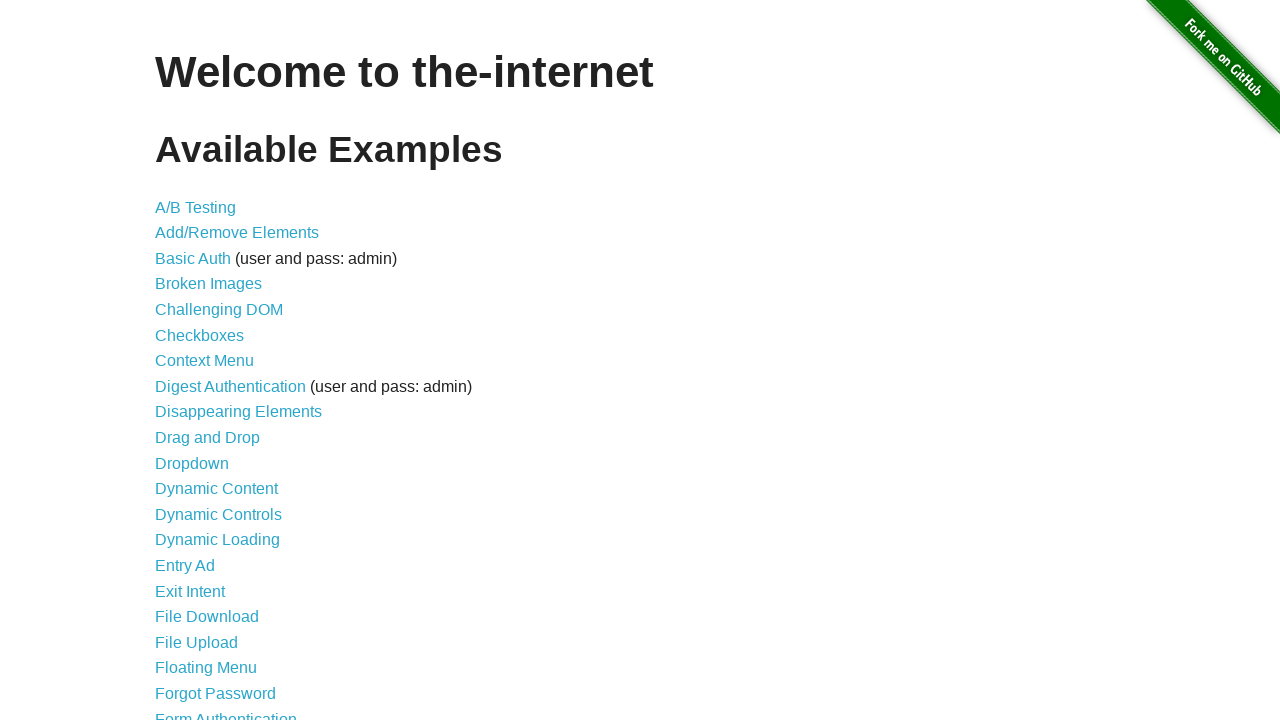

Clicked on Dynamic Loading page link at (218, 540) on xpath=//*[@id='content']/ul/li[14]/a
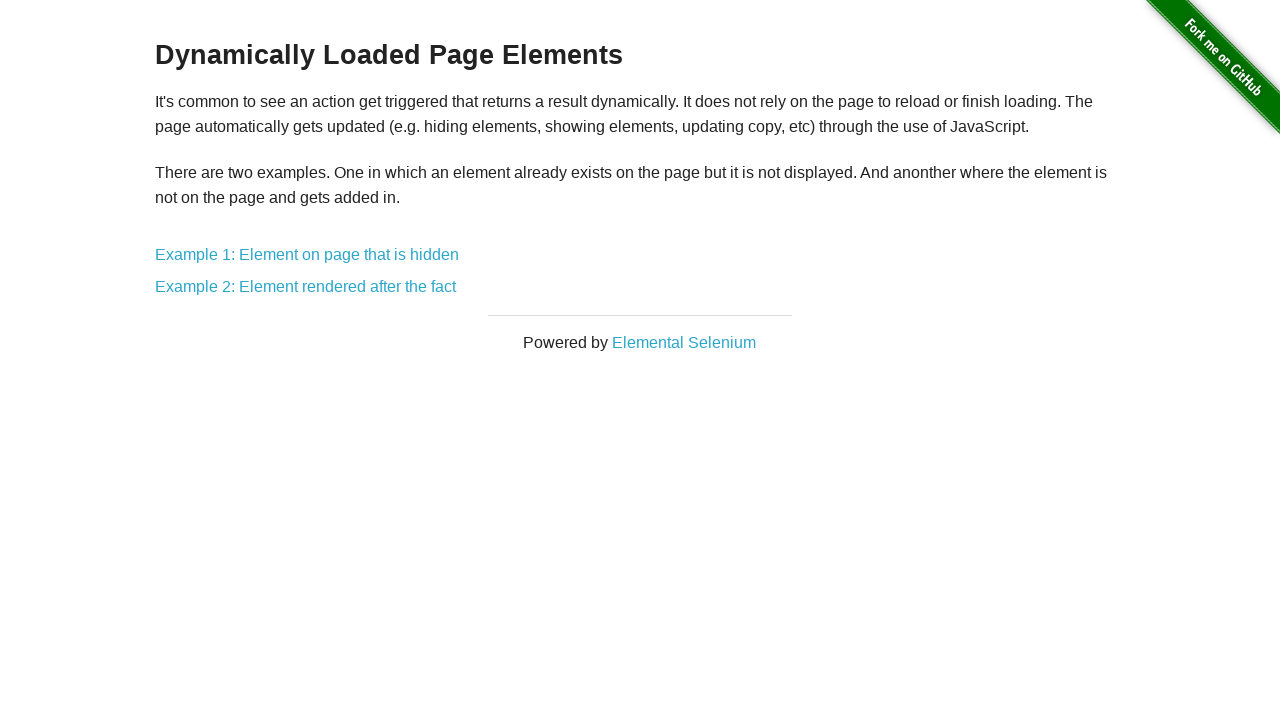

Clicked on Example 1: Element on page that is hidden at (307, 255) on text=Example 1: Element on page that is hidden
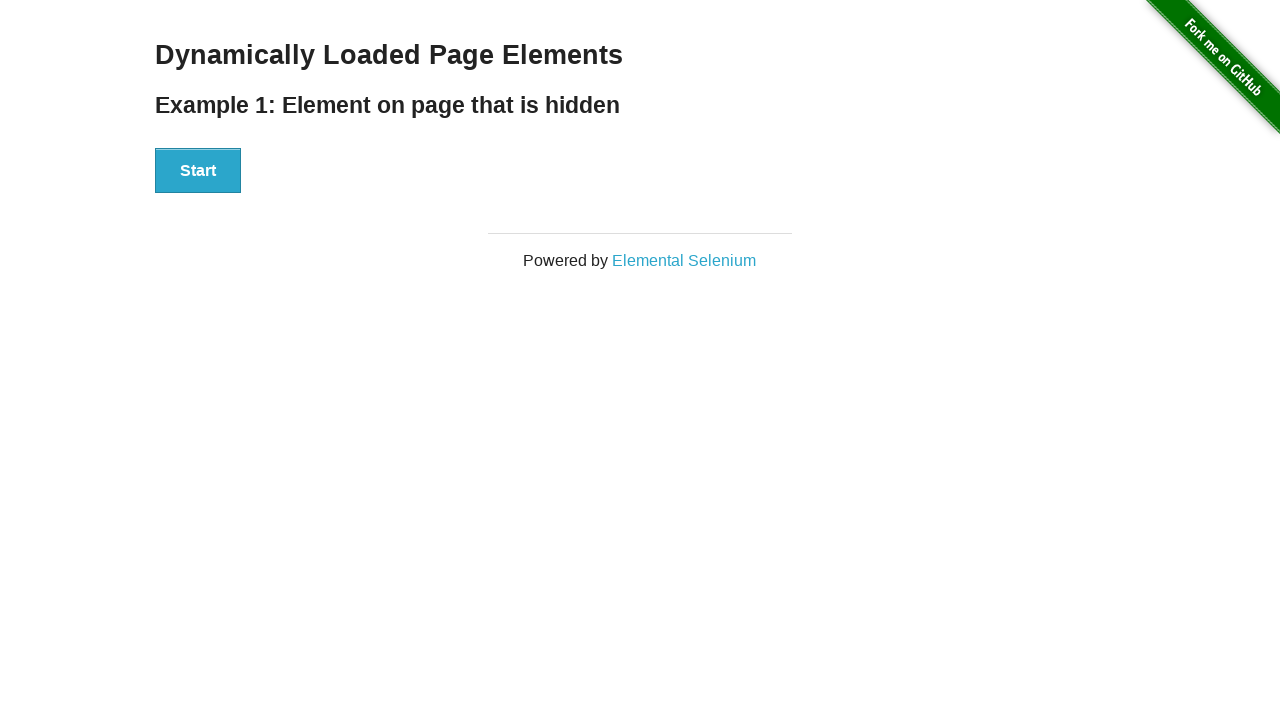

Clicked Start button for Example 1 at (198, 171) on xpath=//*[@id='start']/button
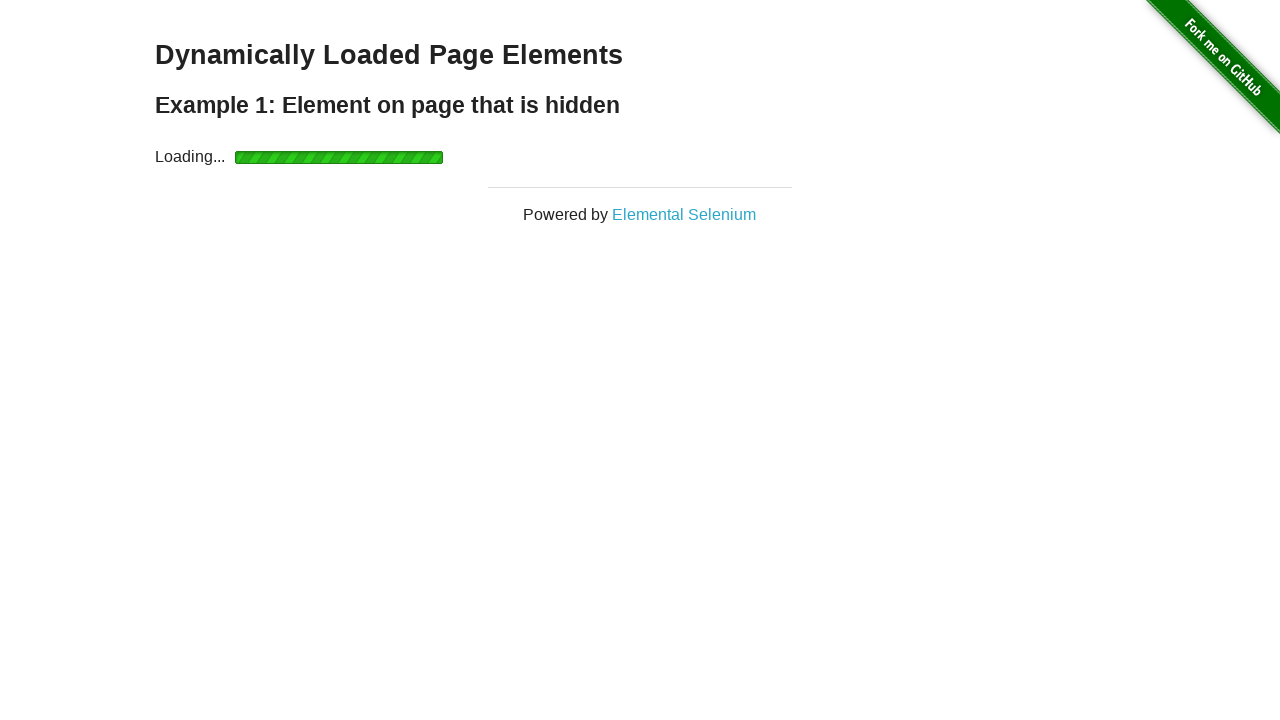

Waited for hidden element to be revealed
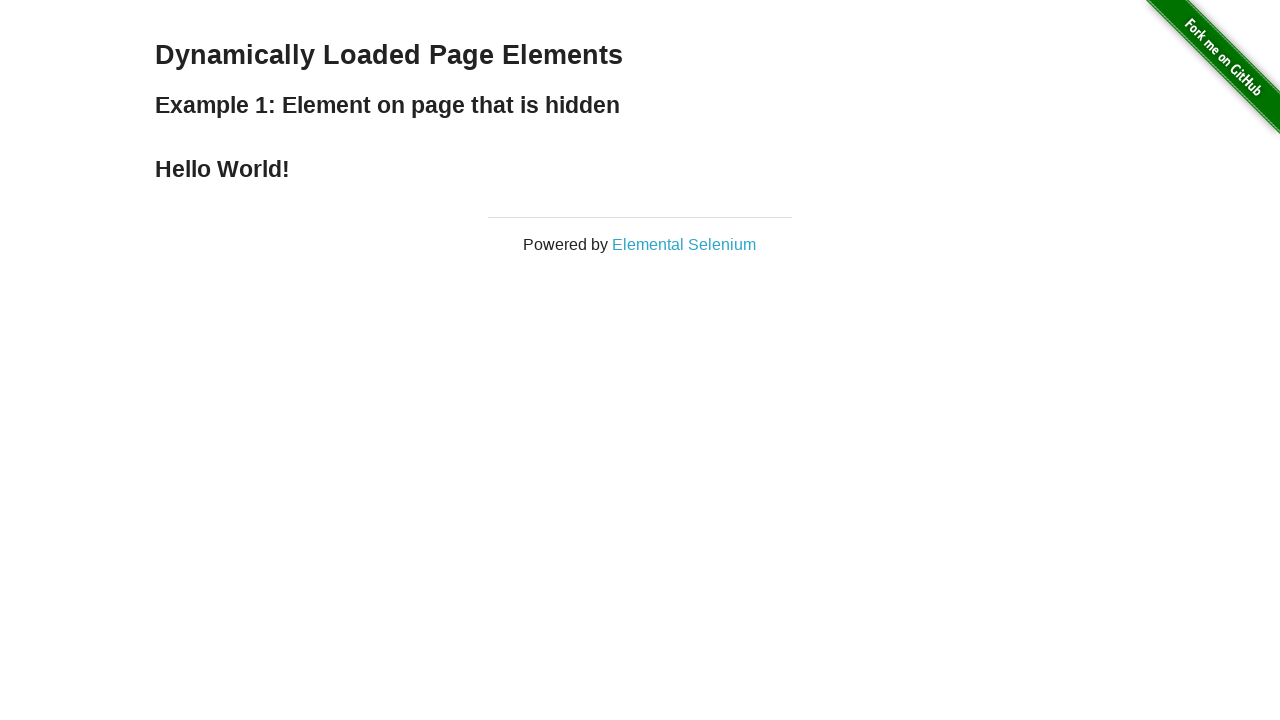

Navigated back to Dynamic Loading page
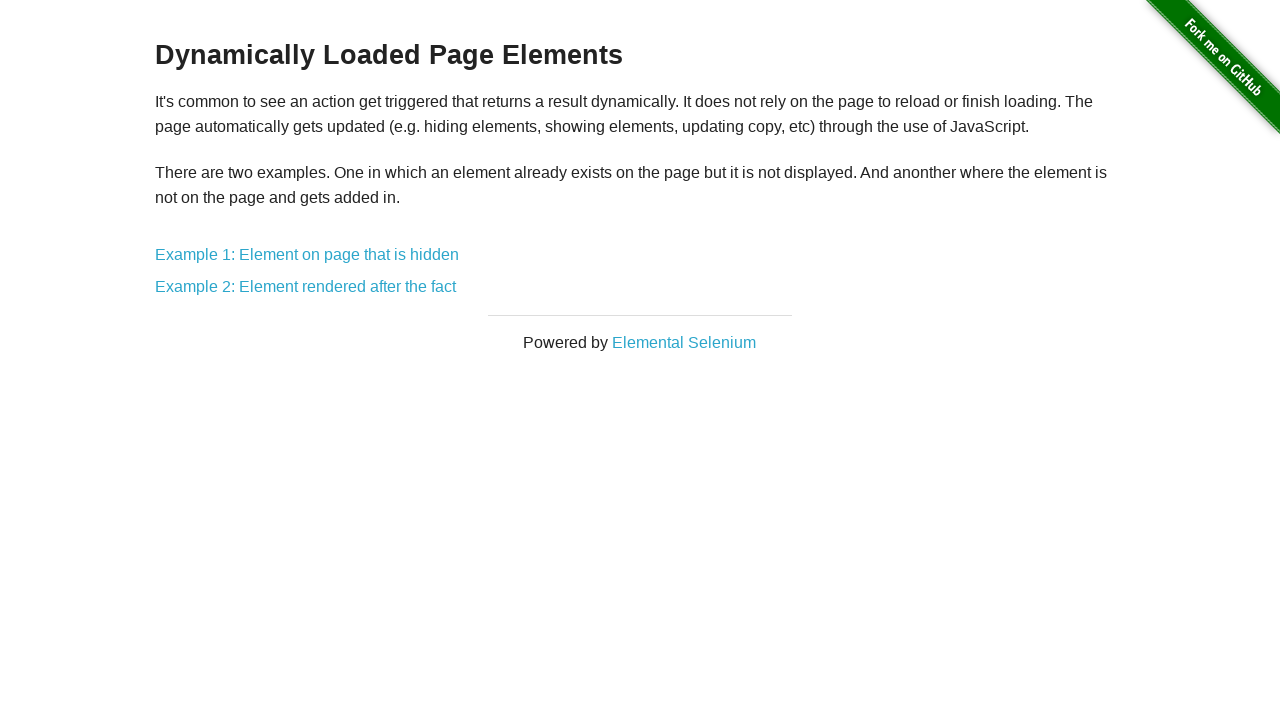

Clicked on Example 2: Element rendered after the fact at (306, 287) on text=Example 2: Element rendered after the fact
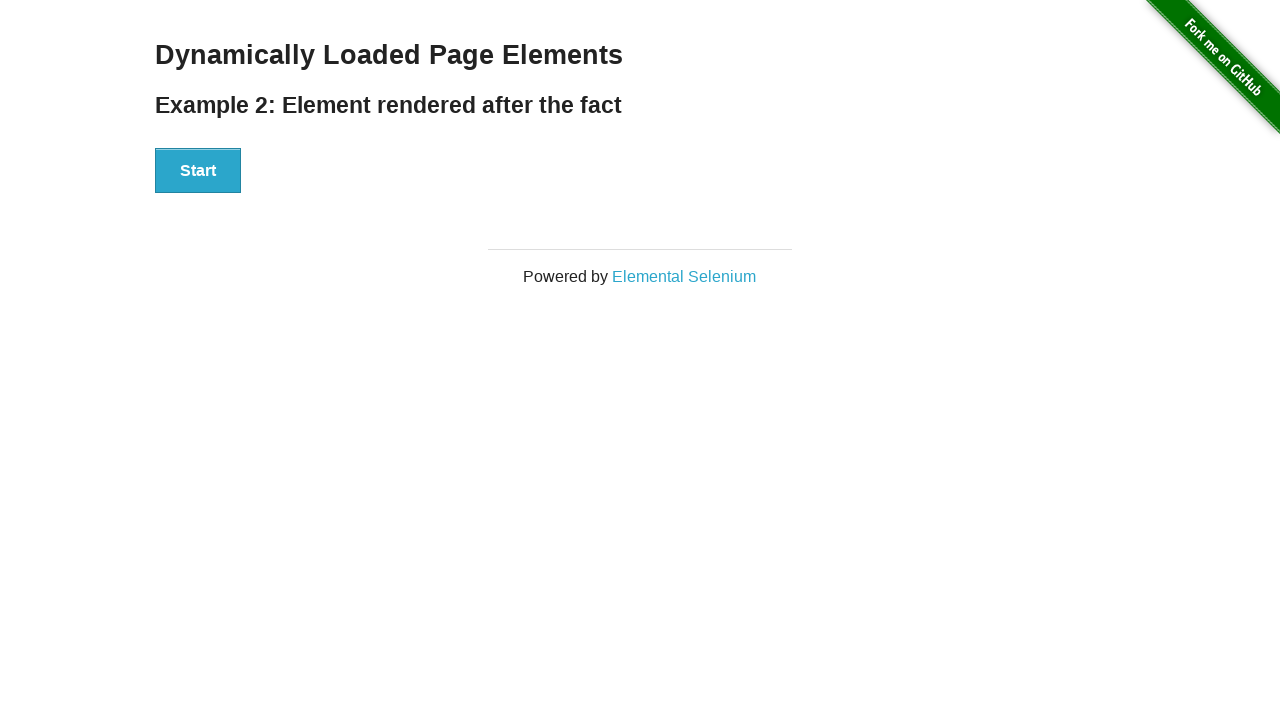

Clicked Start button for Example 2 at (198, 171) on xpath=//*[@id='start']/button
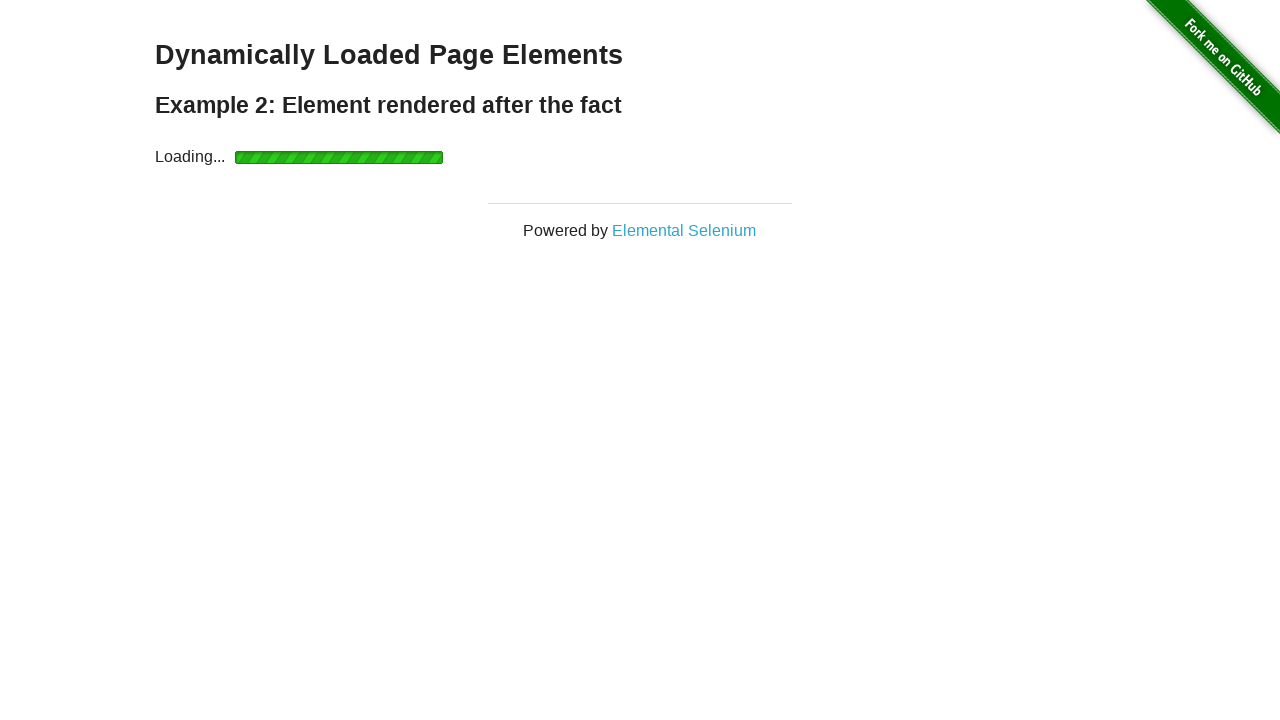

Waited for dynamically rendered element to appear
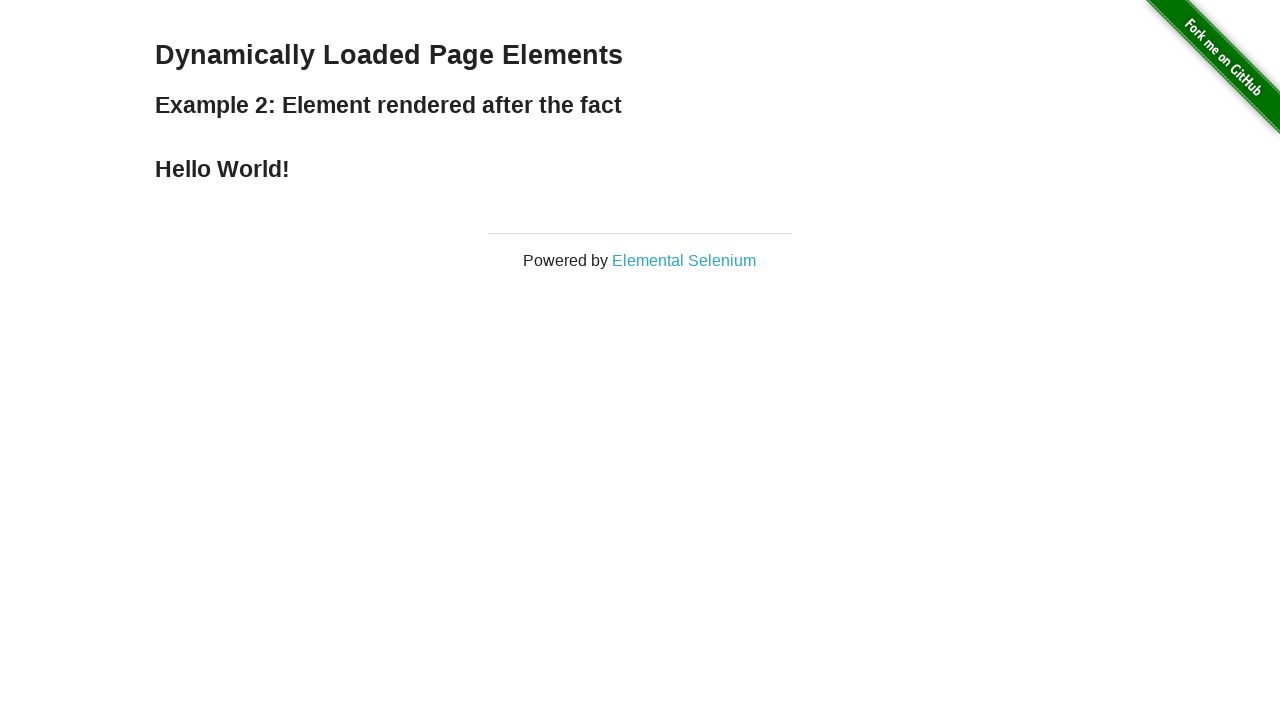

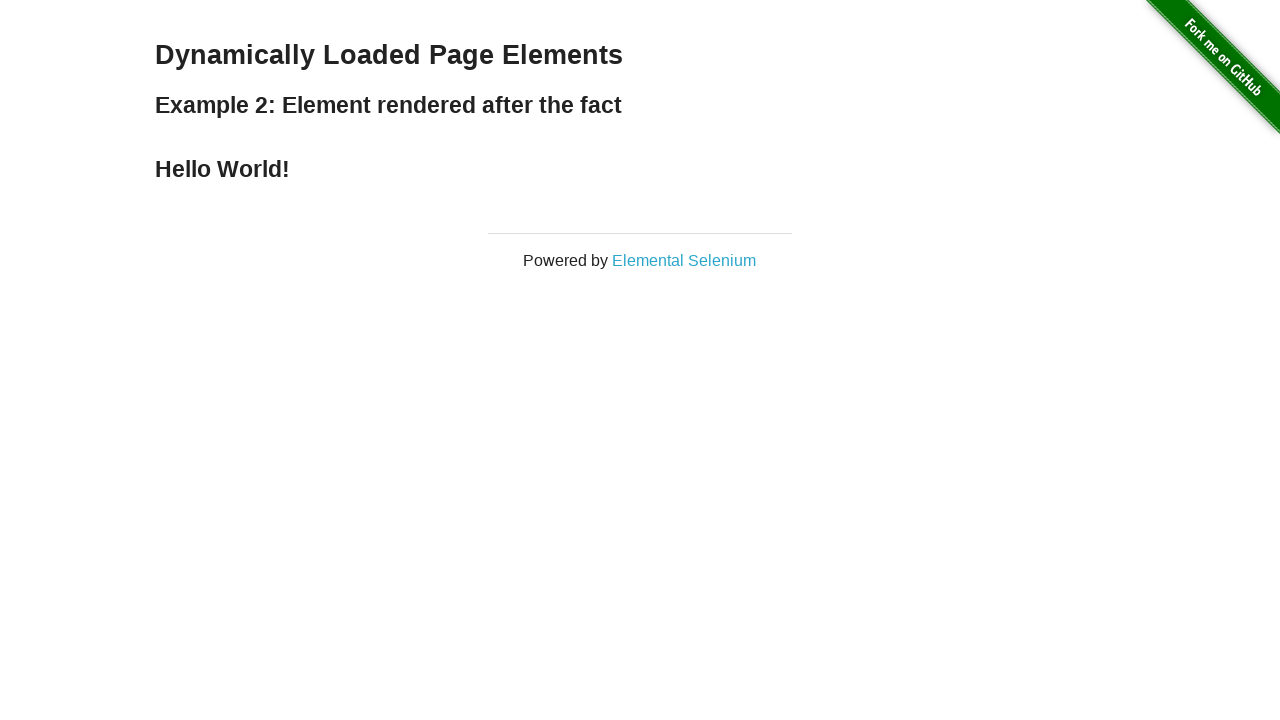